Performs a right-click action on a button element to demonstrate context click functionality

Starting URL: https://demoqa.com/buttons

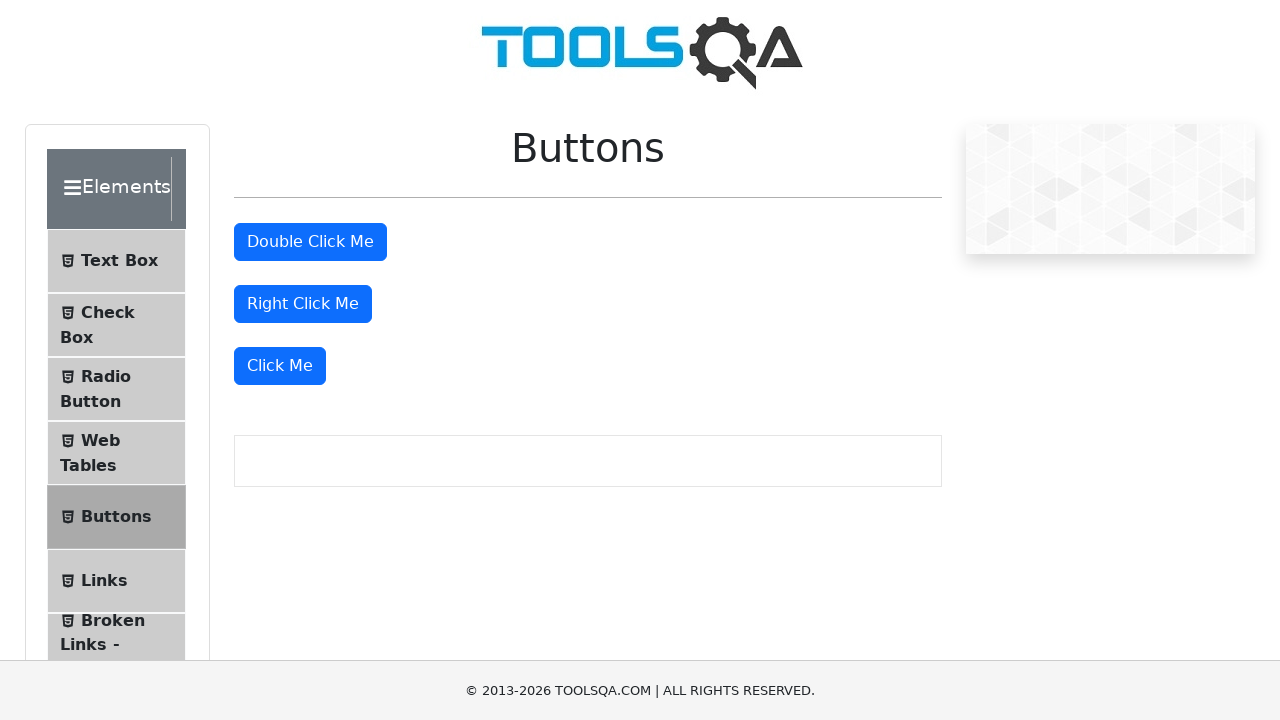

Located right-click button element with id 'rightClickBtn'
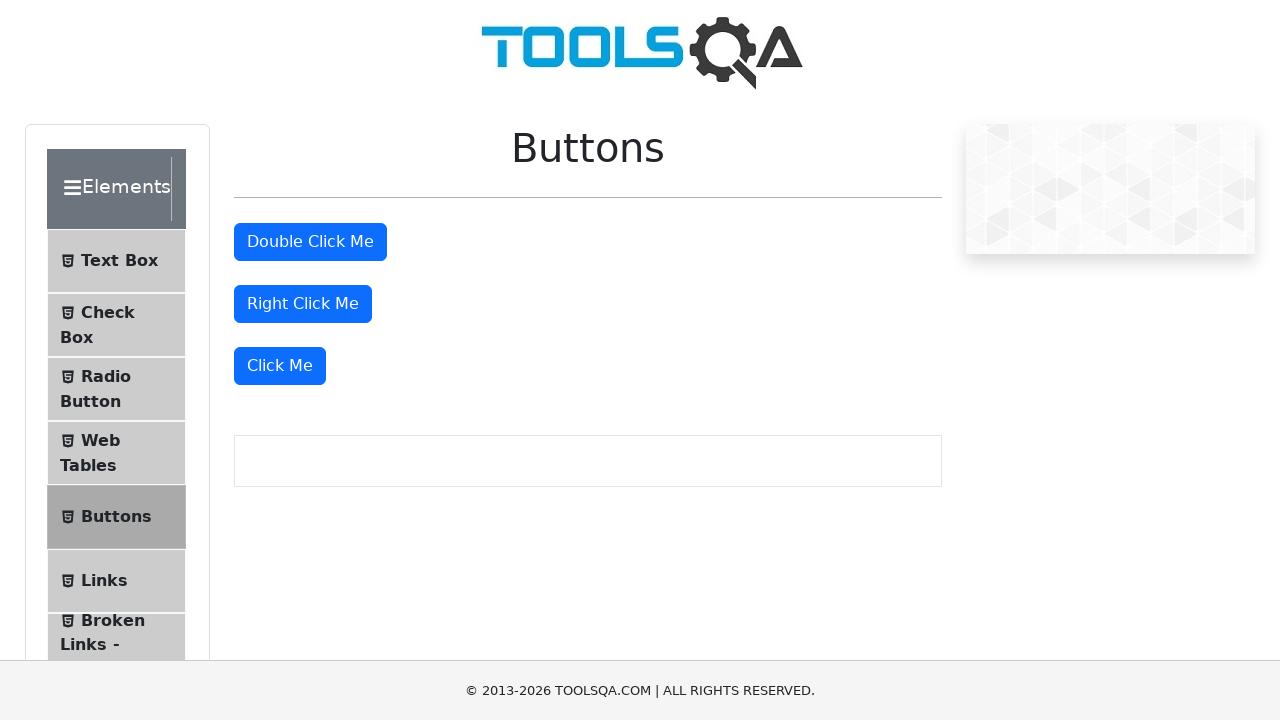

Performed right-click (context click) action on the button at (303, 304) on xpath=//button[@id='rightClickBtn']
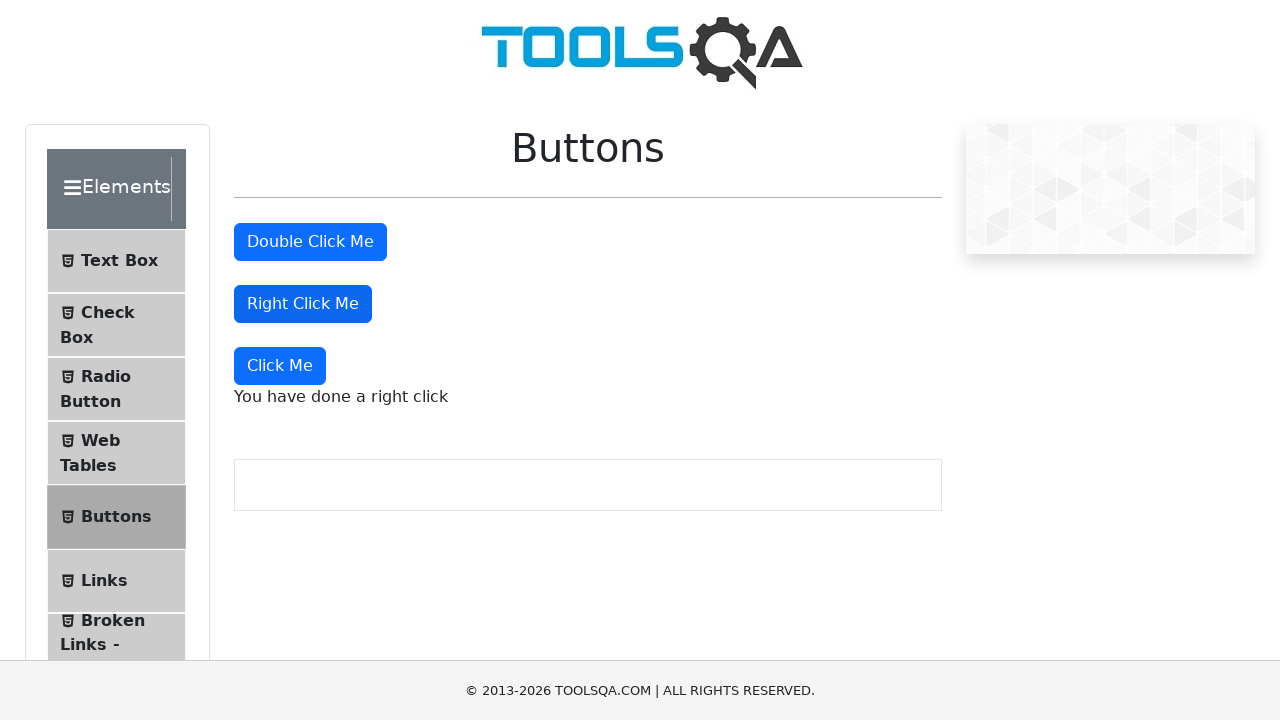

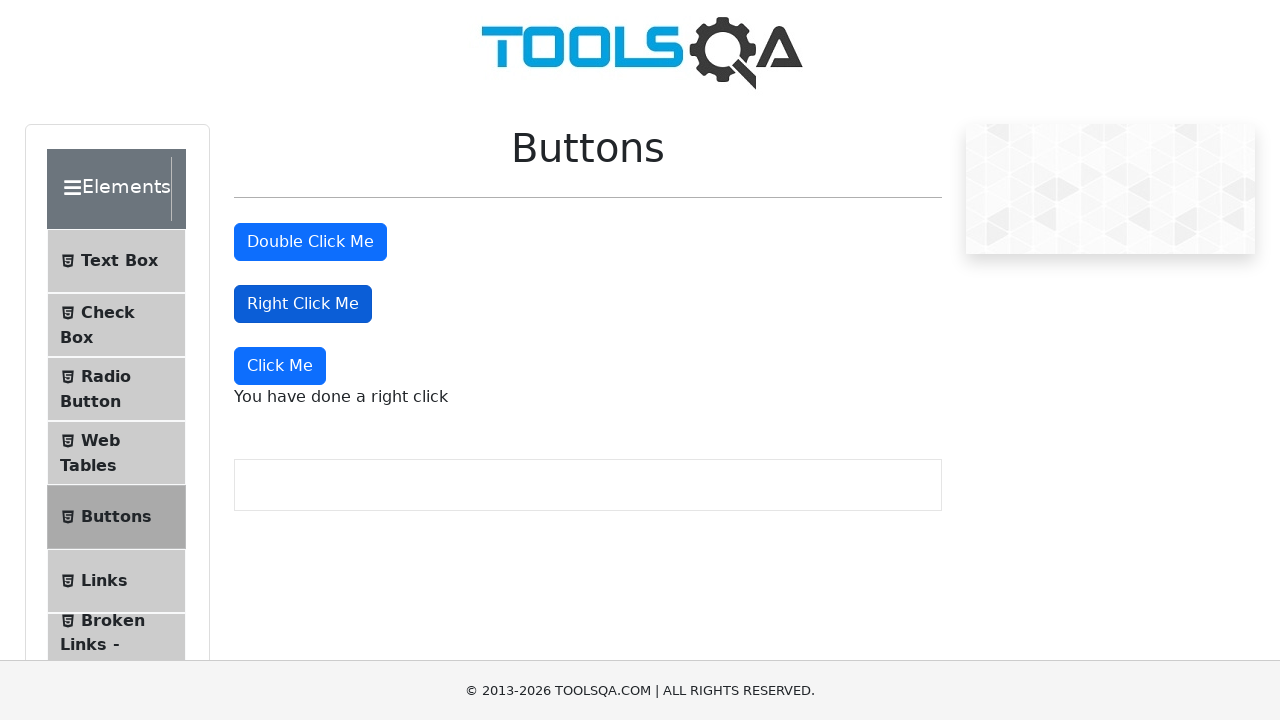